Tests that edits are cancelled when pressing Escape key.

Starting URL: https://demo.playwright.dev/todomvc

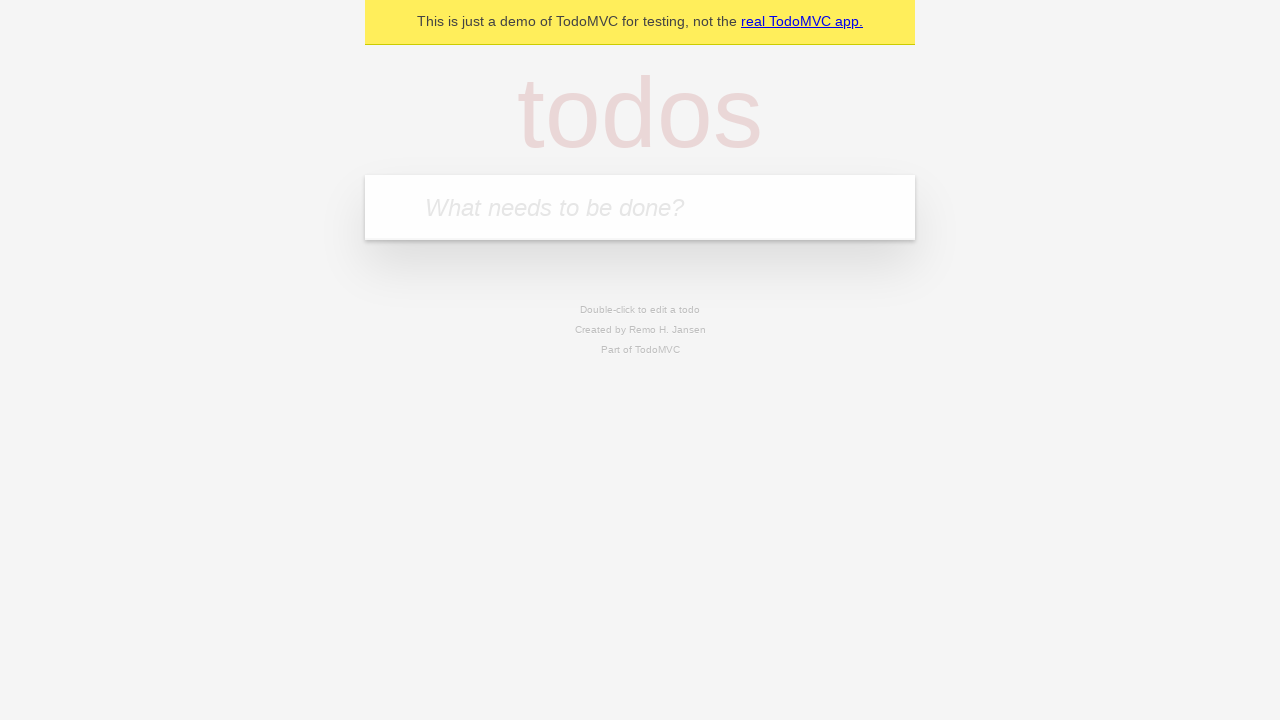

Filled todo input with 'buy some cheese' on internal:attr=[placeholder="What needs to be done?"i]
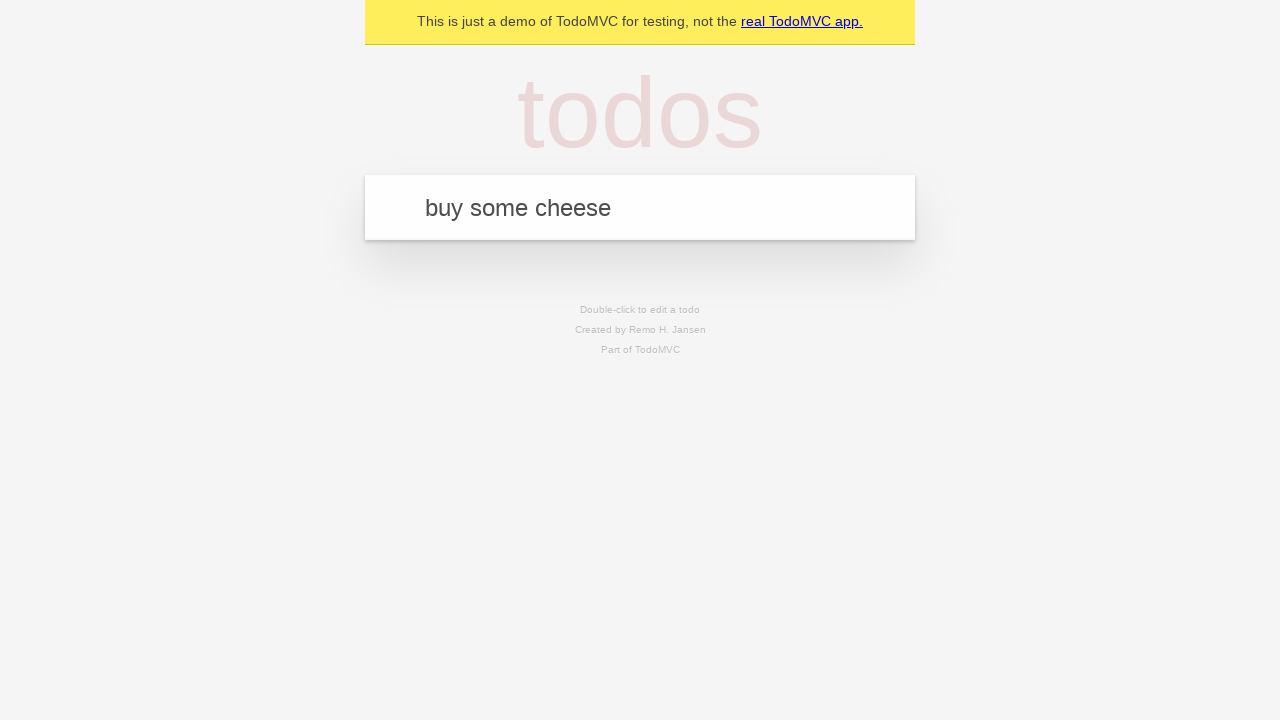

Pressed Enter to add first todo on internal:attr=[placeholder="What needs to be done?"i]
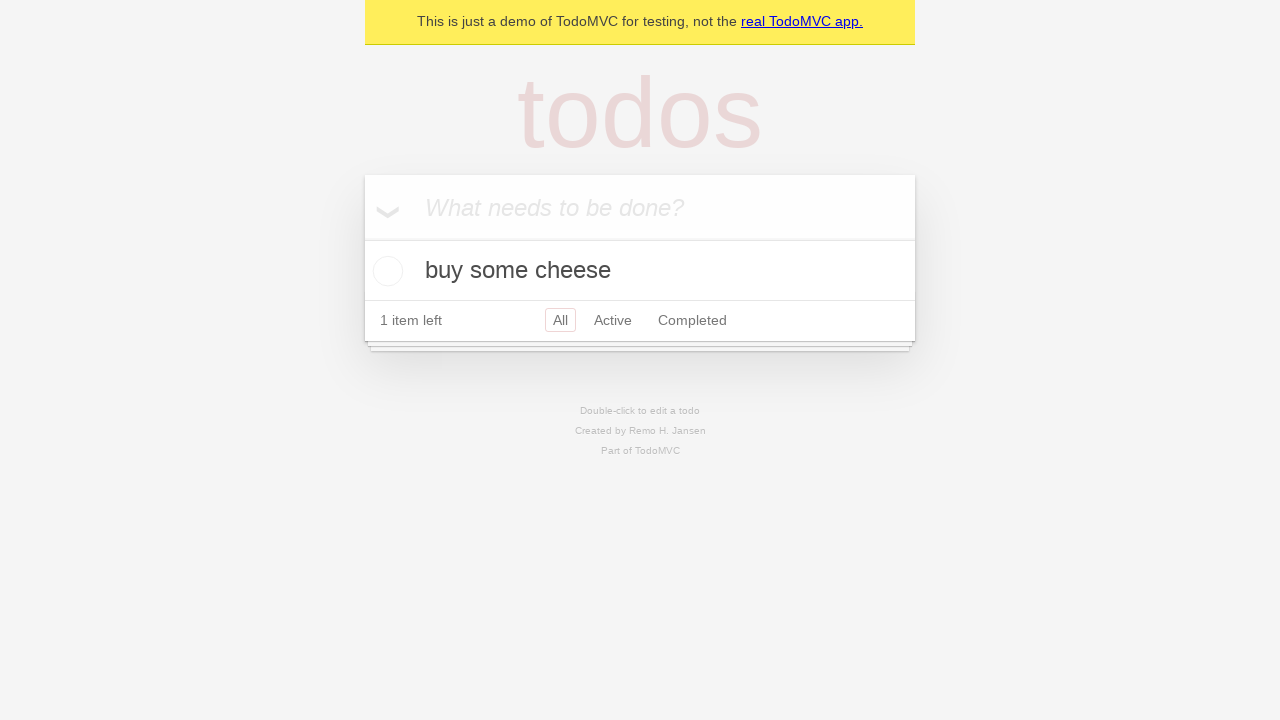

Filled todo input with 'feed the cat' on internal:attr=[placeholder="What needs to be done?"i]
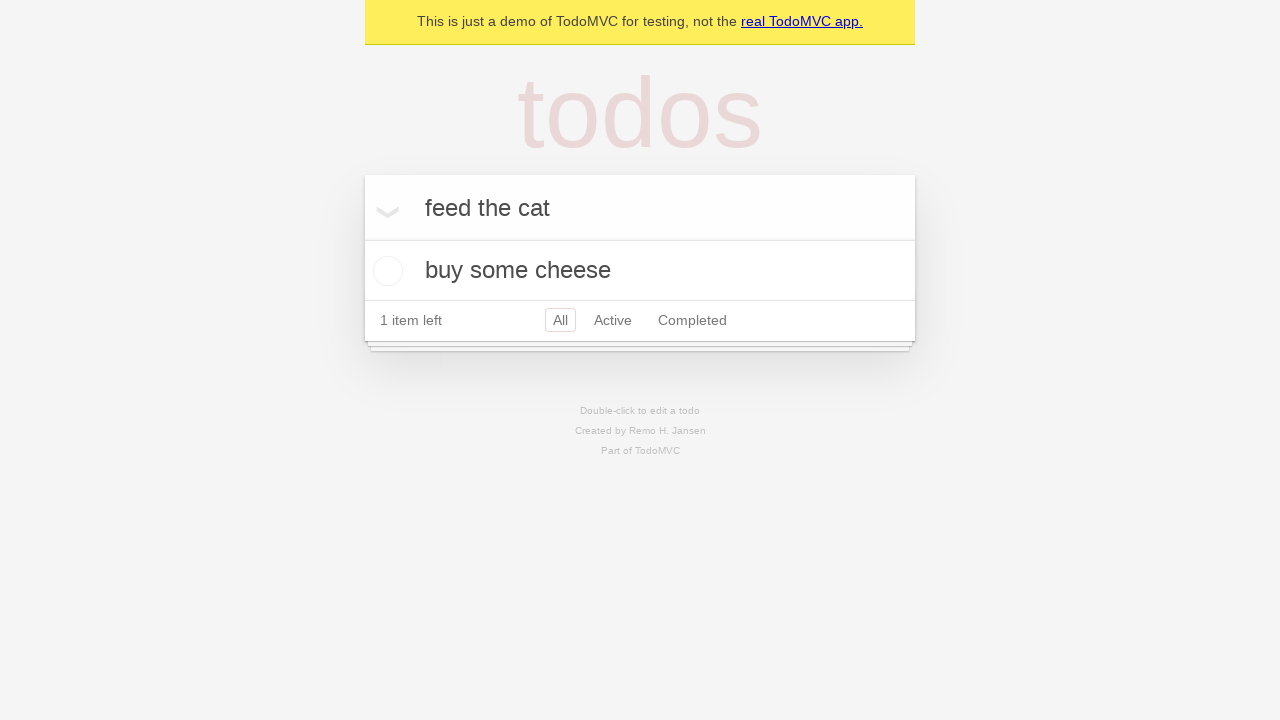

Pressed Enter to add second todo on internal:attr=[placeholder="What needs to be done?"i]
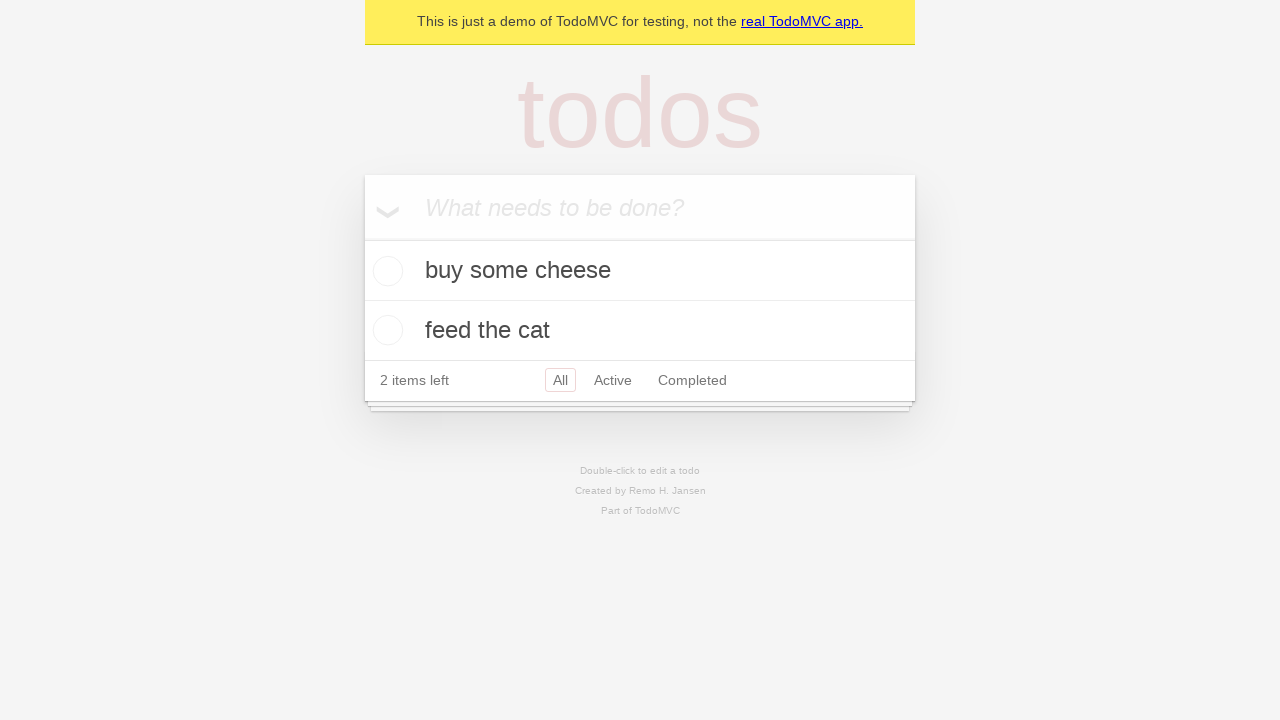

Filled todo input with 'book a doctors appointment' on internal:attr=[placeholder="What needs to be done?"i]
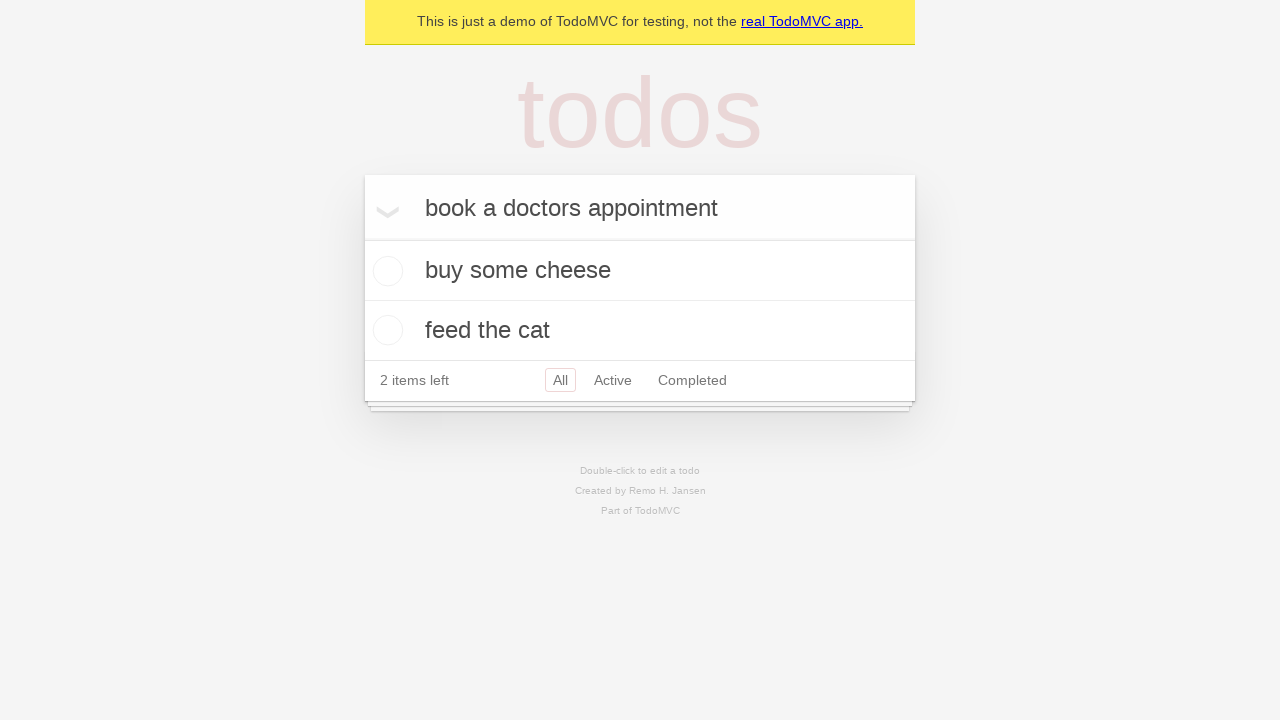

Pressed Enter to add third todo on internal:attr=[placeholder="What needs to be done?"i]
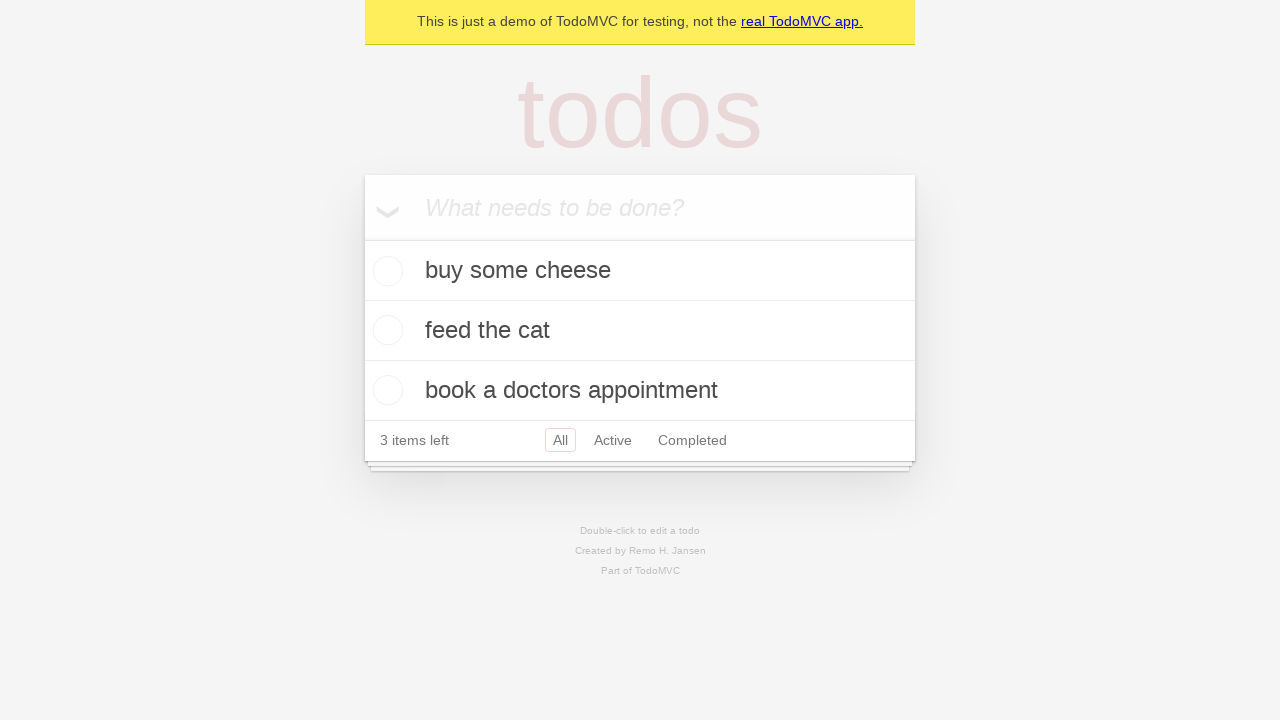

Double-clicked second todo to enter edit mode at (640, 331) on internal:testid=[data-testid="todo-item"s] >> nth=1
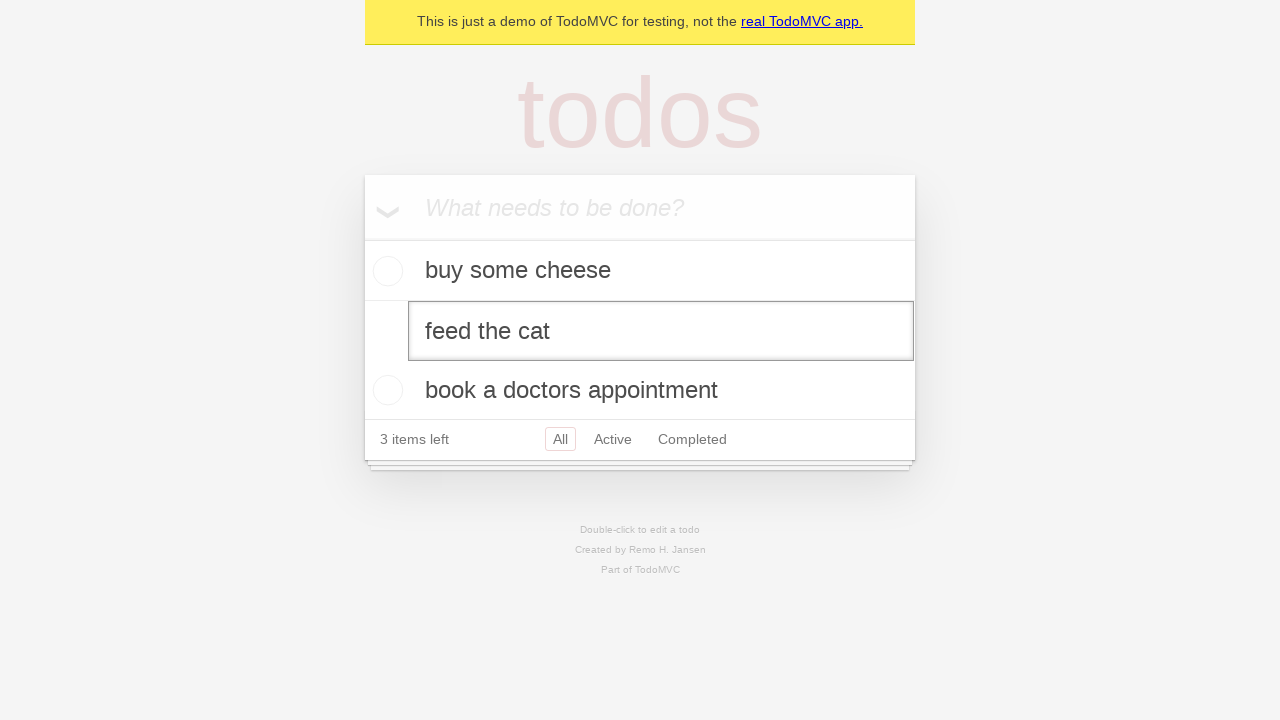

Filled edit textbox with 'buy some sausages' on internal:testid=[data-testid="todo-item"s] >> nth=1 >> internal:role=textbox[nam
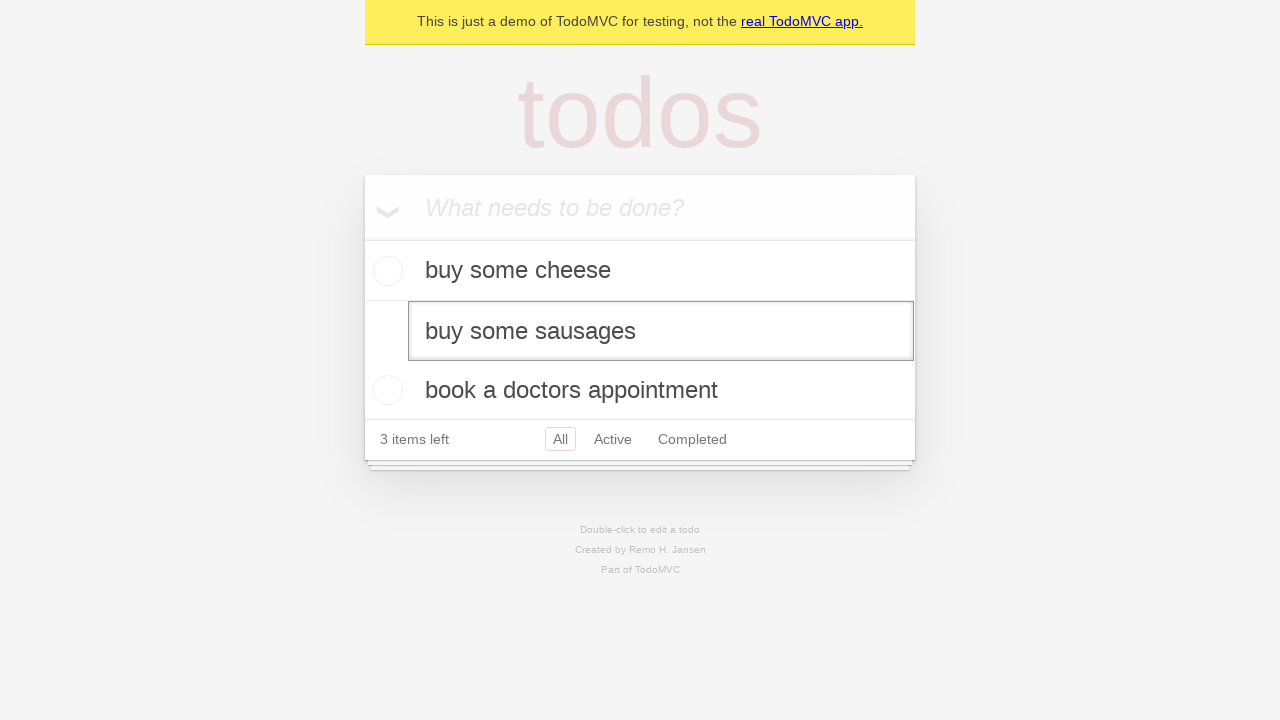

Pressed Escape to cancel editing on internal:testid=[data-testid="todo-item"s] >> nth=1 >> internal:role=textbox[nam
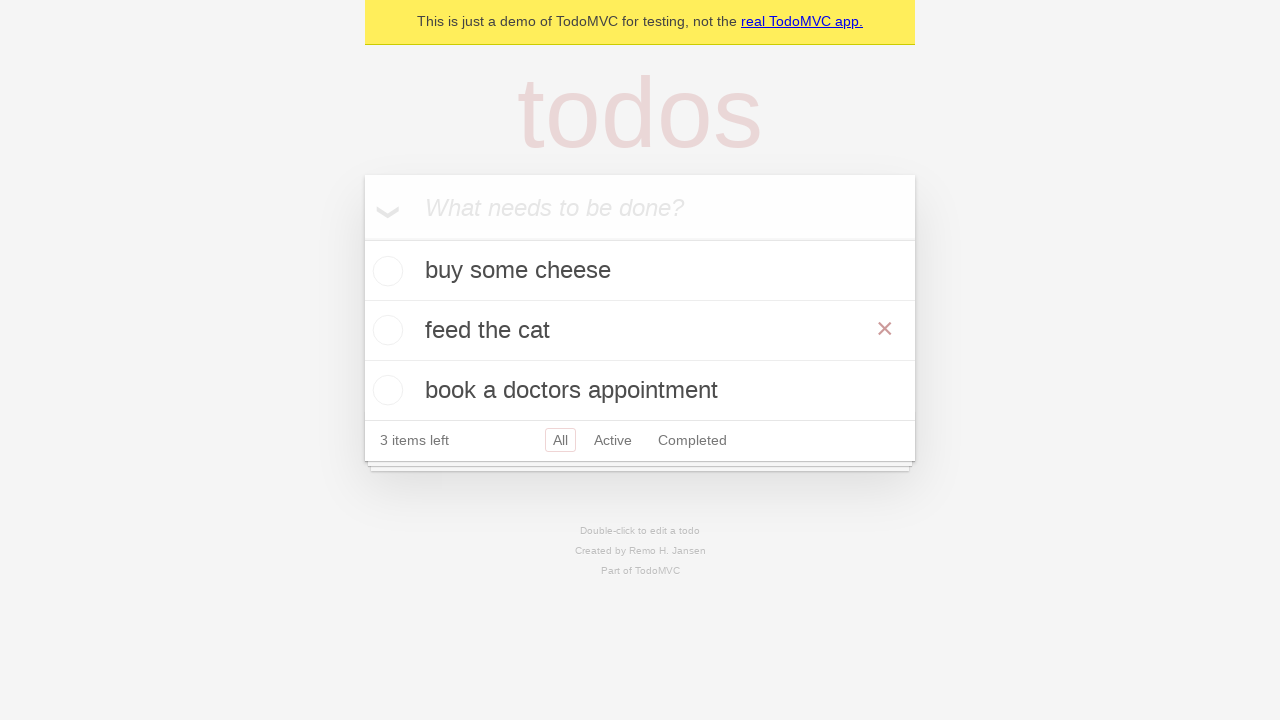

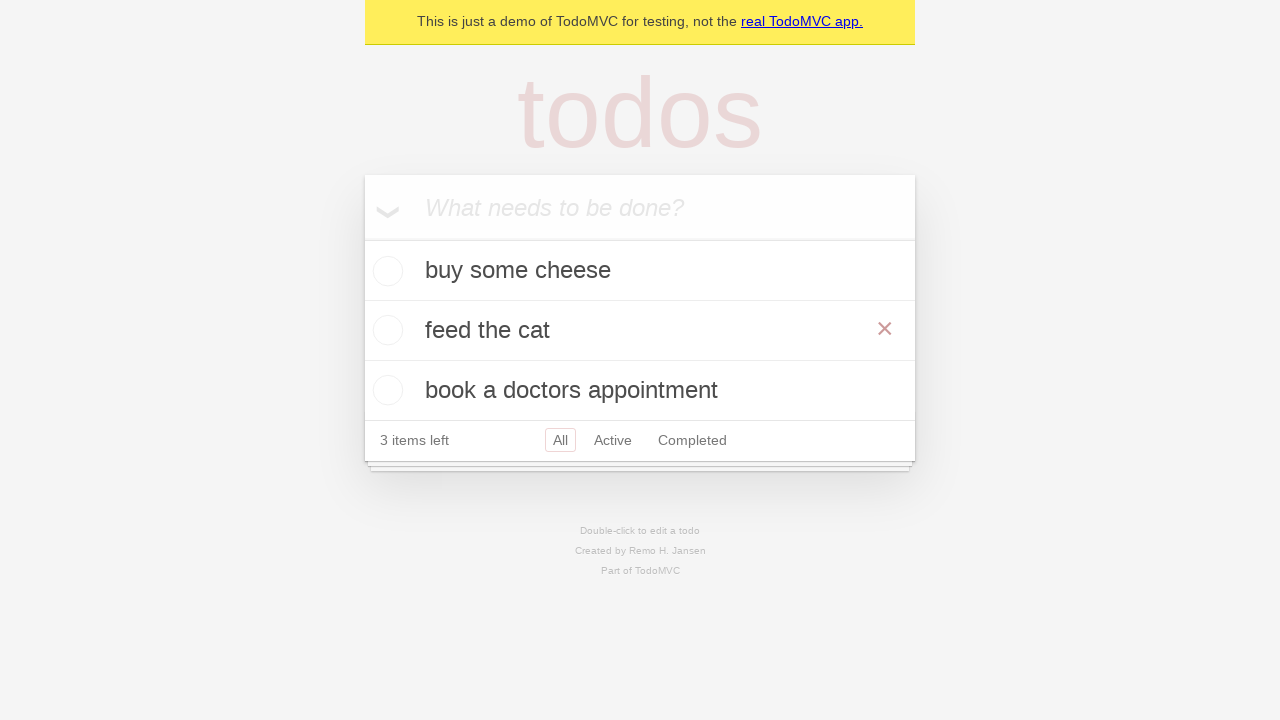